Tests JavaScript alert handling by interacting with three types of alerts: accepting a simple alert, dismissing a confirm alert, and entering text into a prompt alert before accepting it.

Starting URL: https://letcode.in/alert

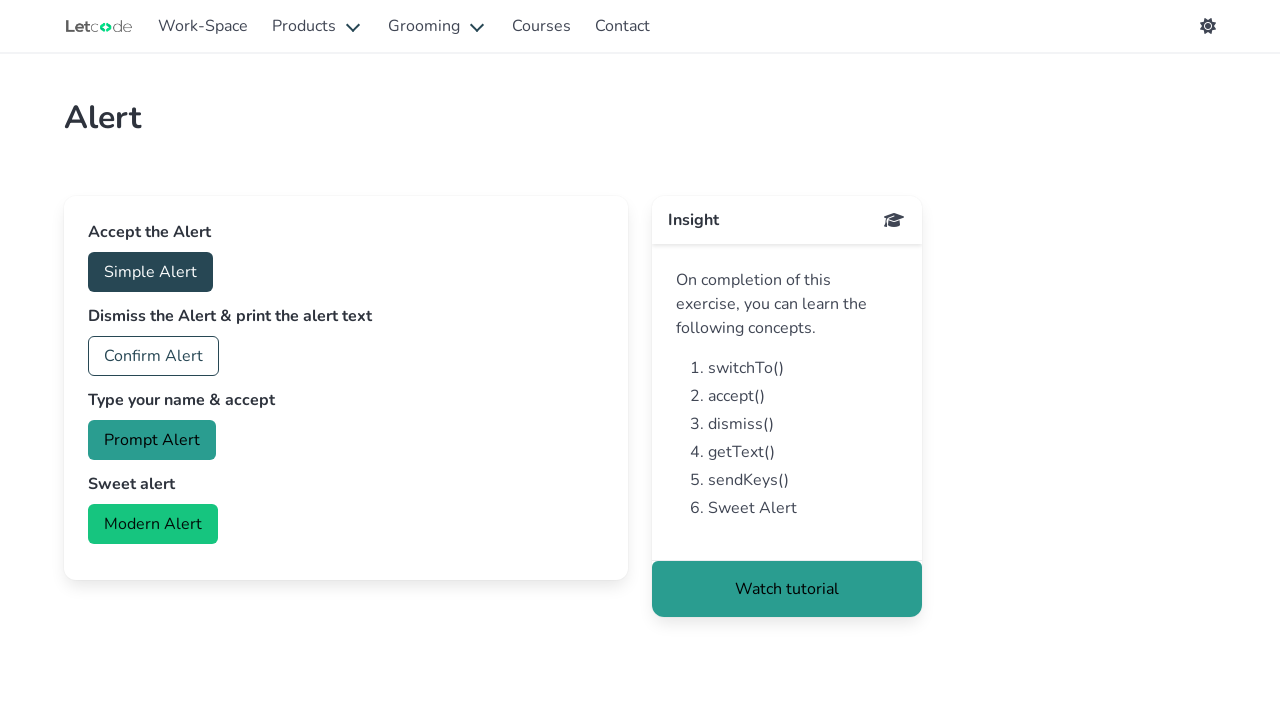

Clicked button to trigger simple alert at (150, 272) on #accept
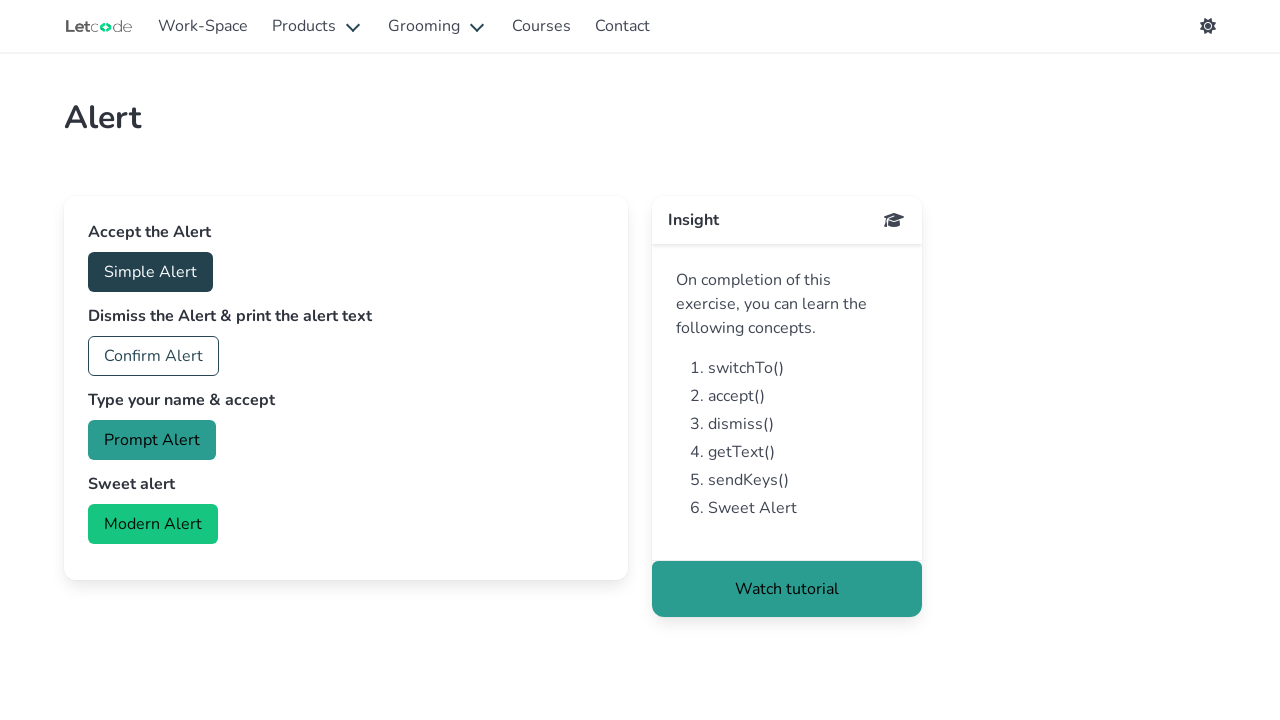

Set up dialog handler to accept simple alert
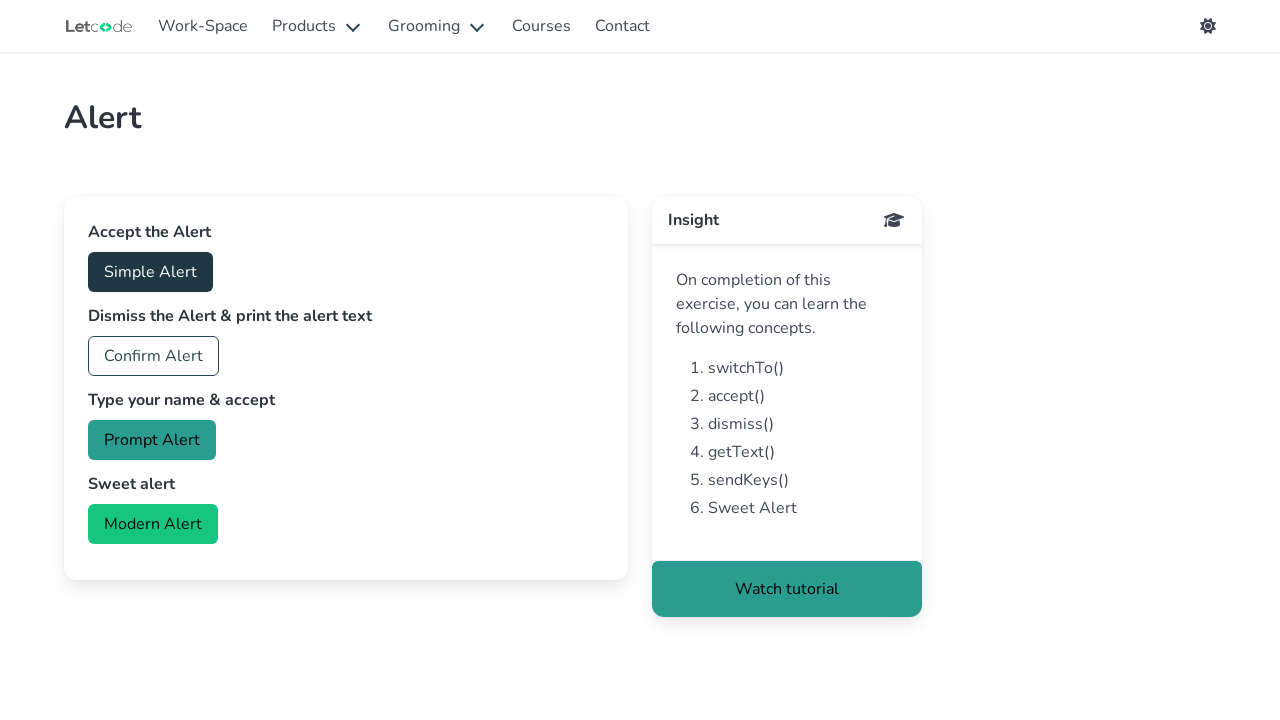

Waited for simple alert handling to complete
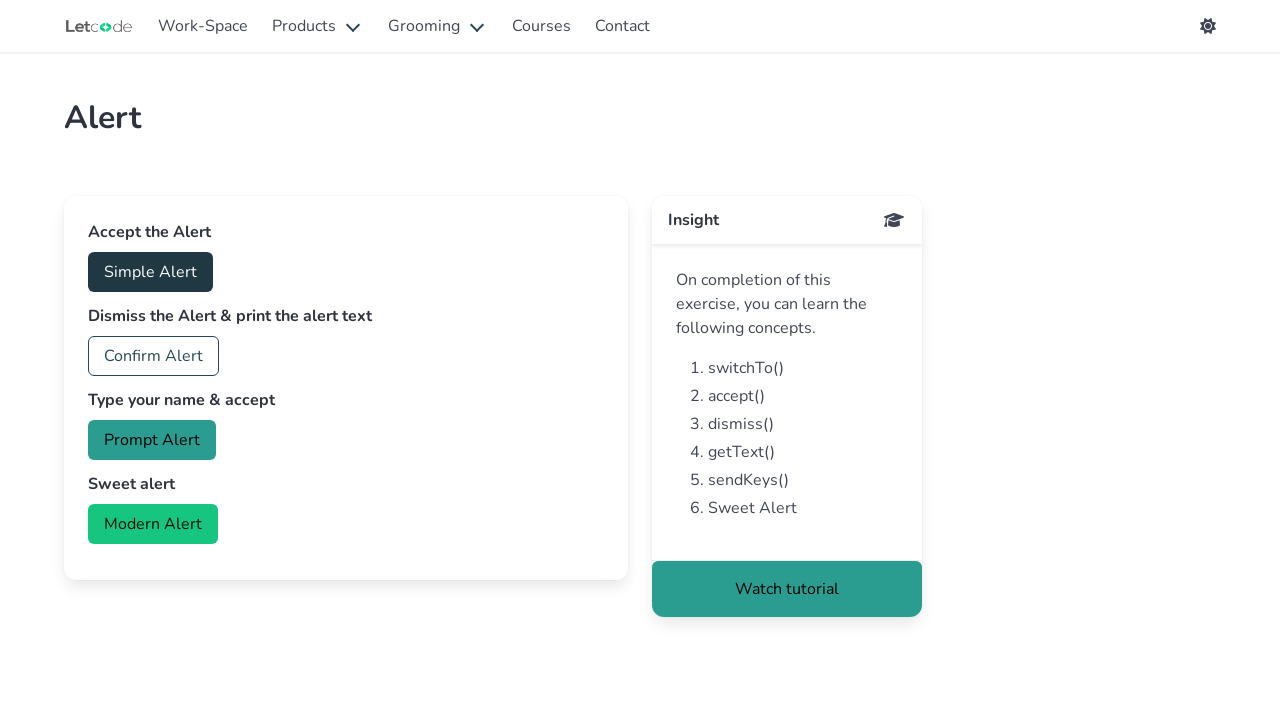

Clicked button to trigger confirm alert at (154, 356) on #confirm
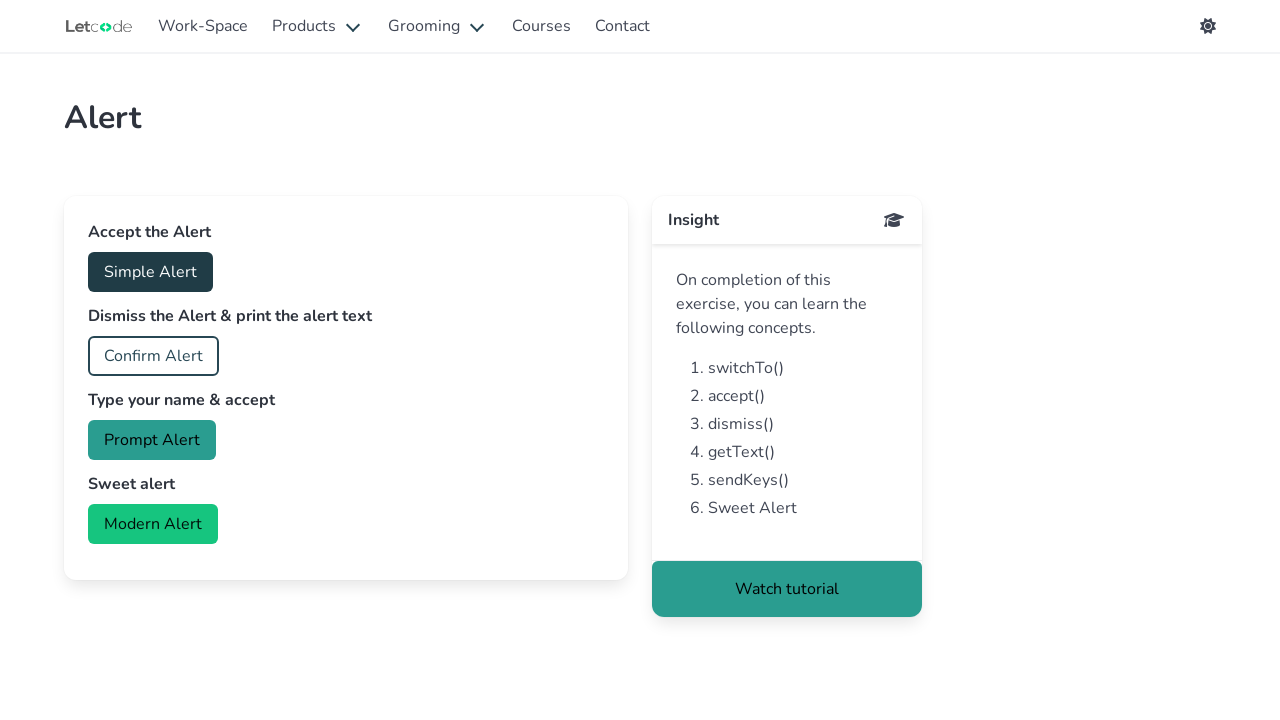

Set up dialog handler to dismiss confirm alert
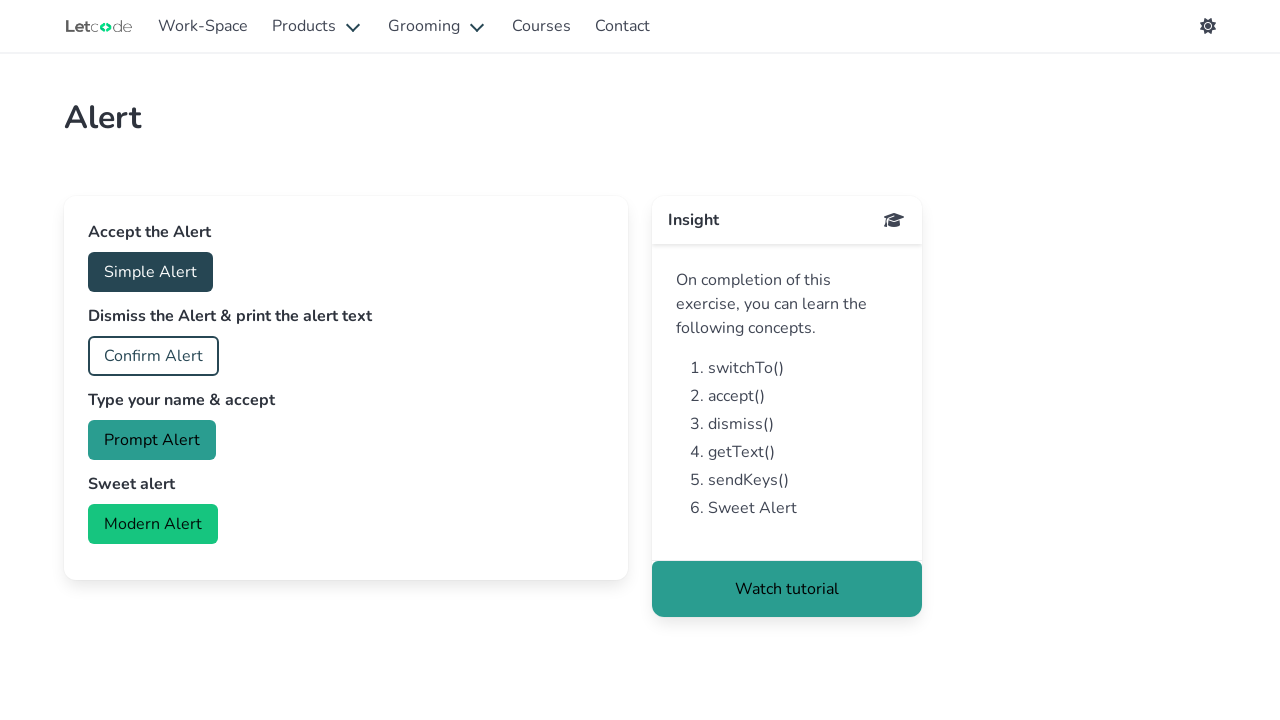

Waited for confirm alert handling to complete
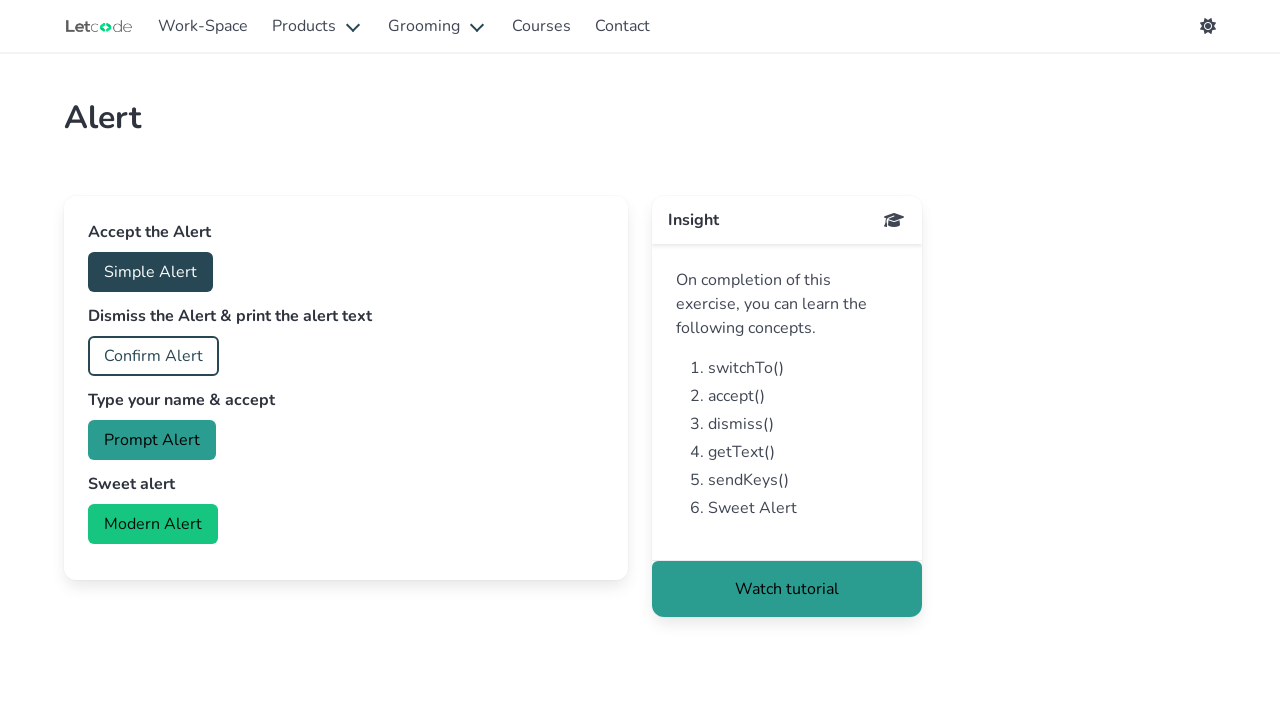

Clicked button to trigger prompt alert at (152, 440) on #prompt
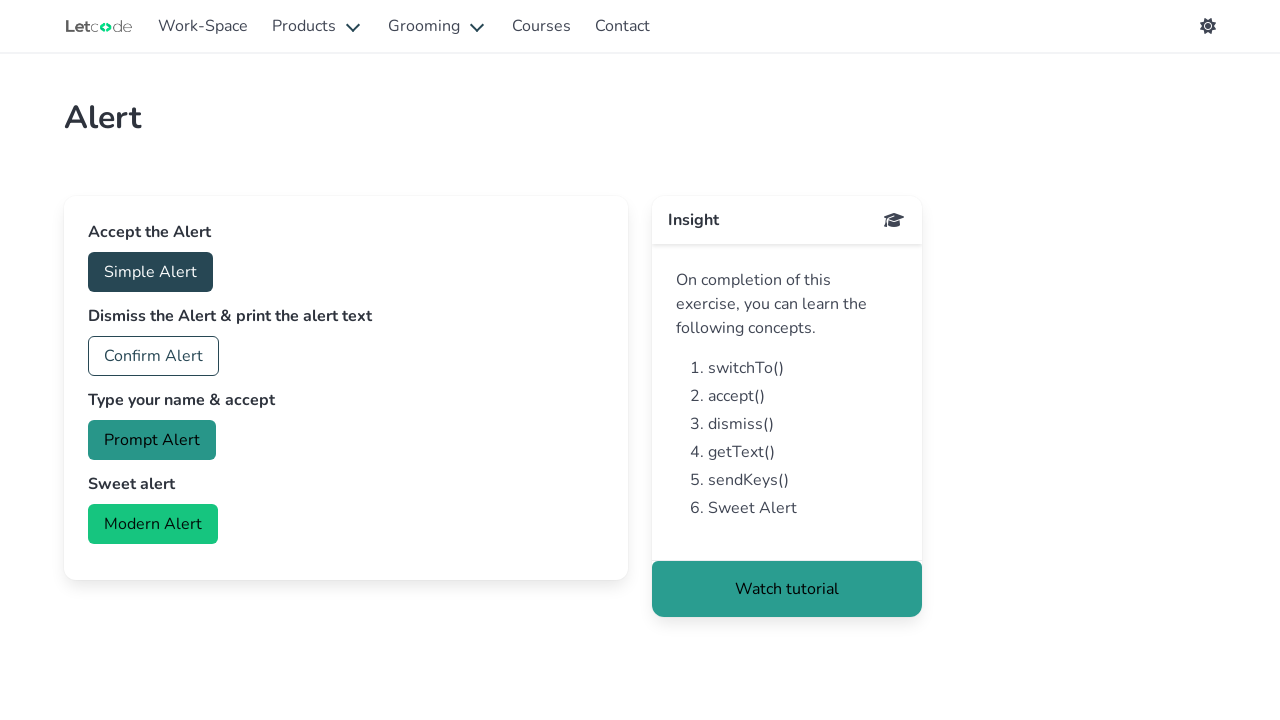

Set up dialog handler to enter text and accept prompt alert
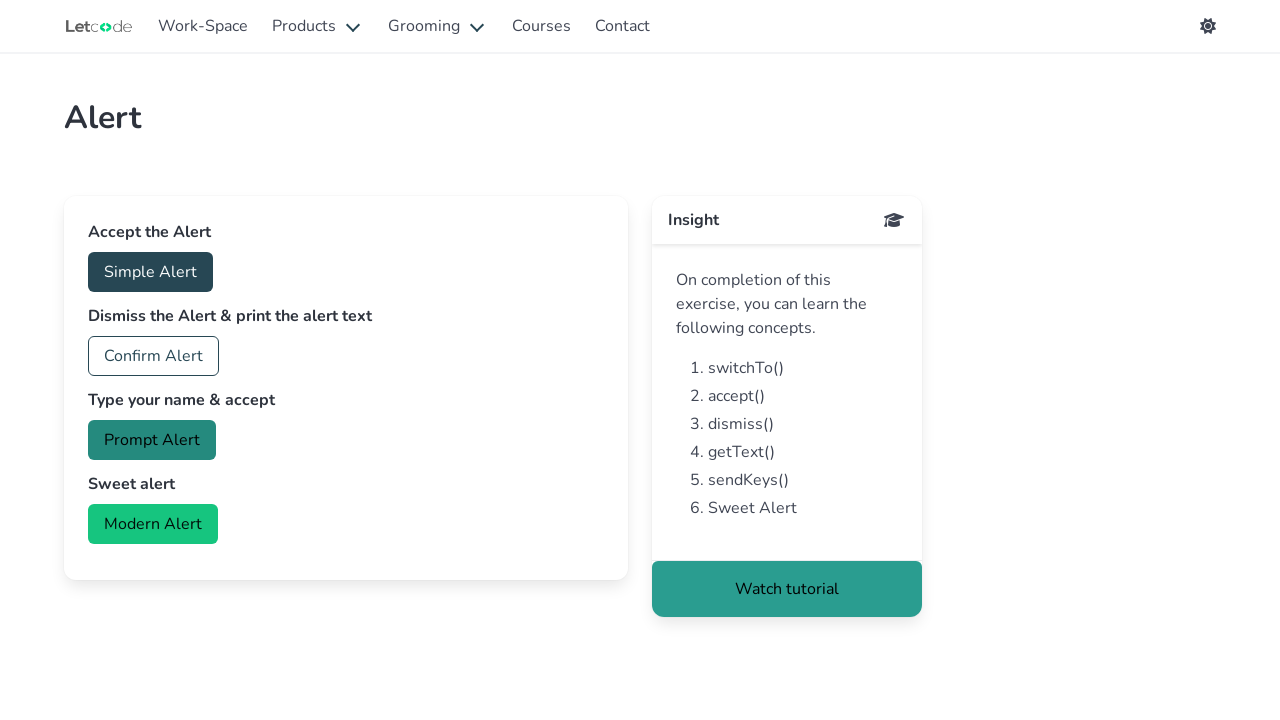

Waited for prompt alert handling to complete
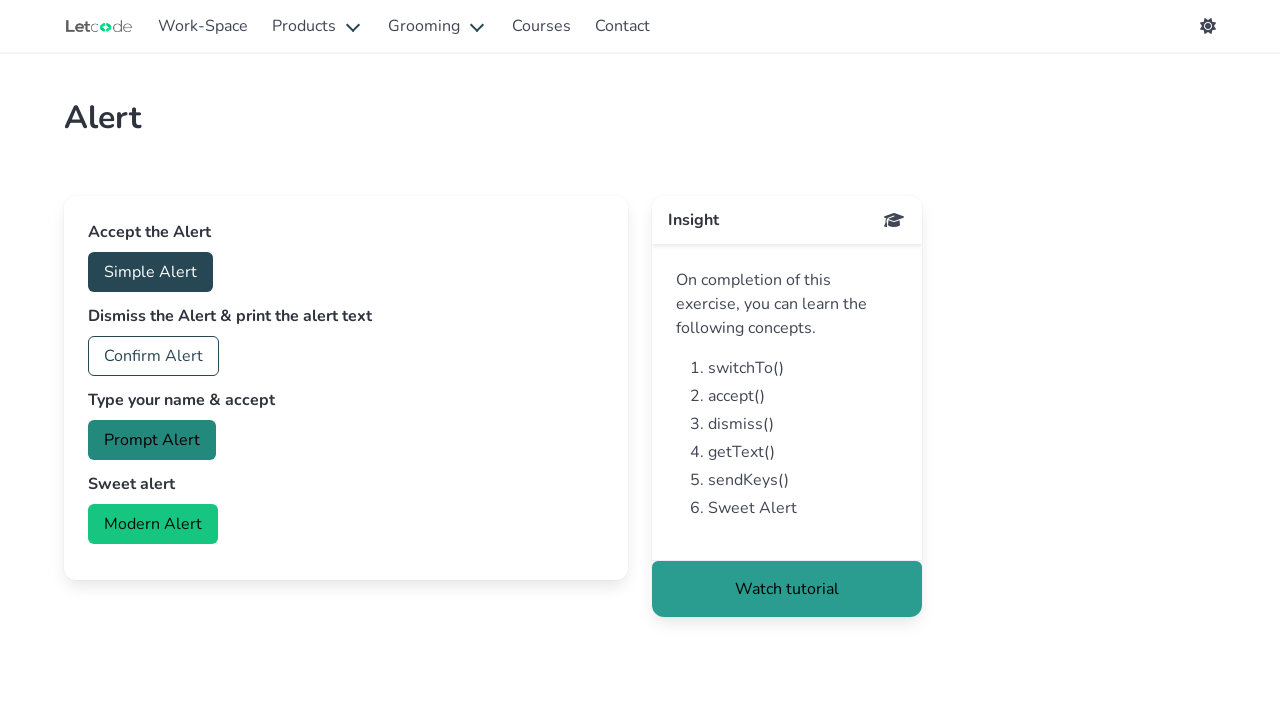

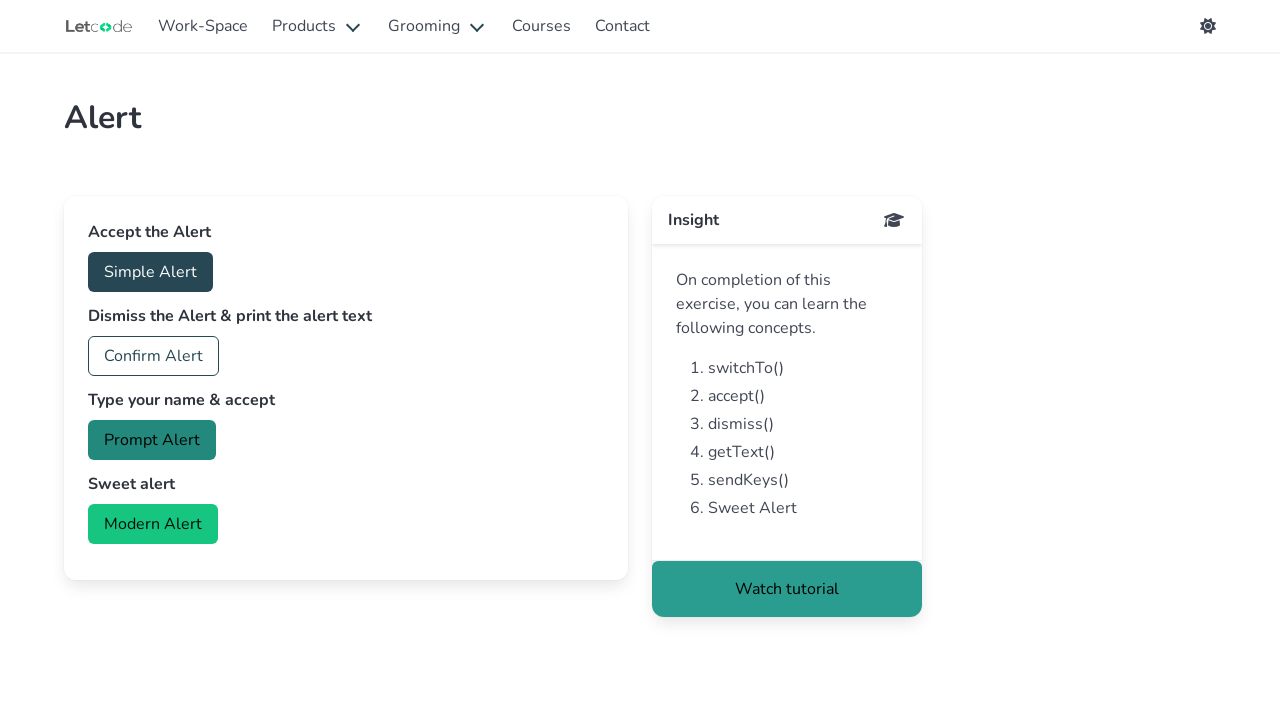